Tests account registration with valid details by filling all required fields and submitting the registration form, then verifying a success message appears

Starting URL: https://parabank.parasoft.com/parabank/register.htm

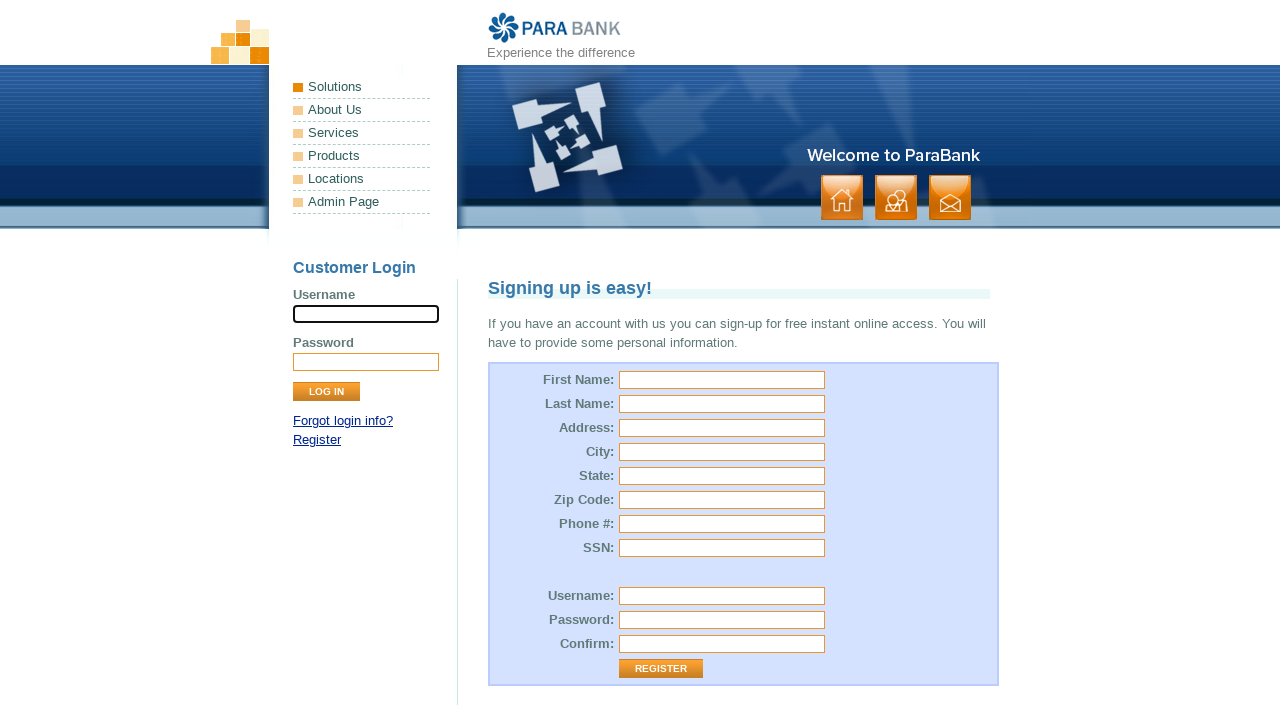

Filled first name field with 'John' on input[id='customer.firstName']
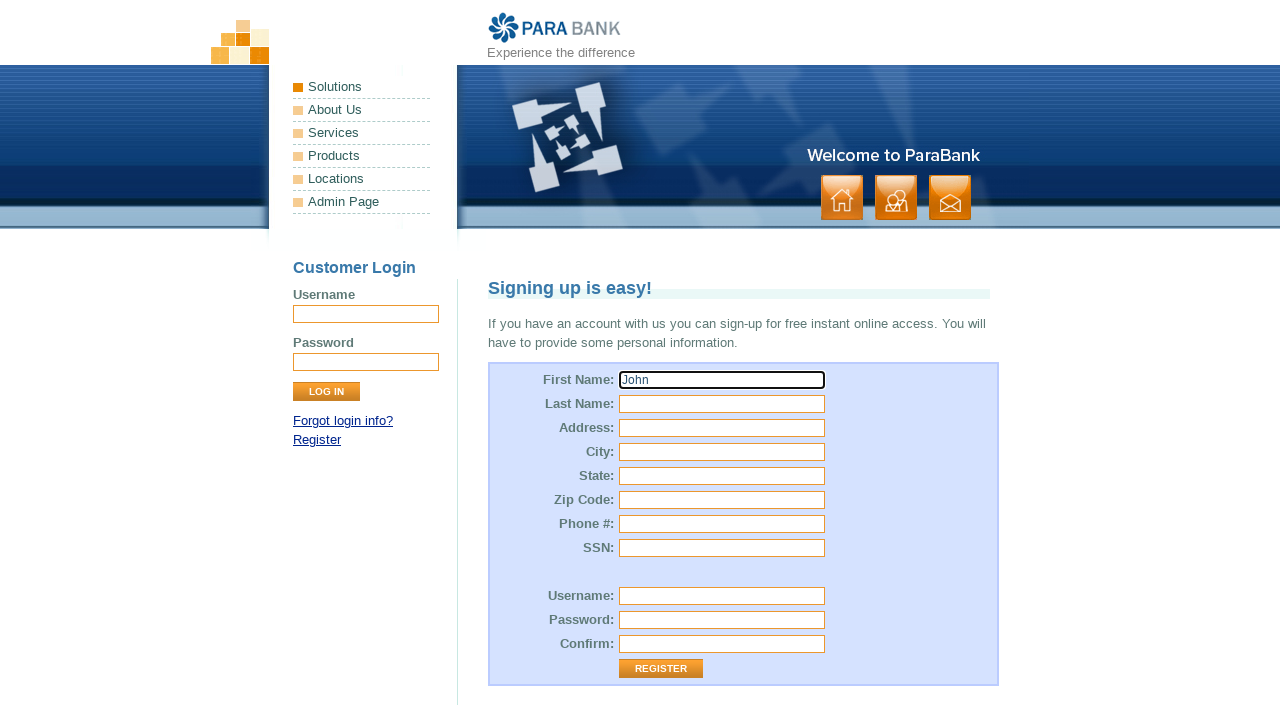

Filled last name field with '2Toe' on input[id='customer.lastName']
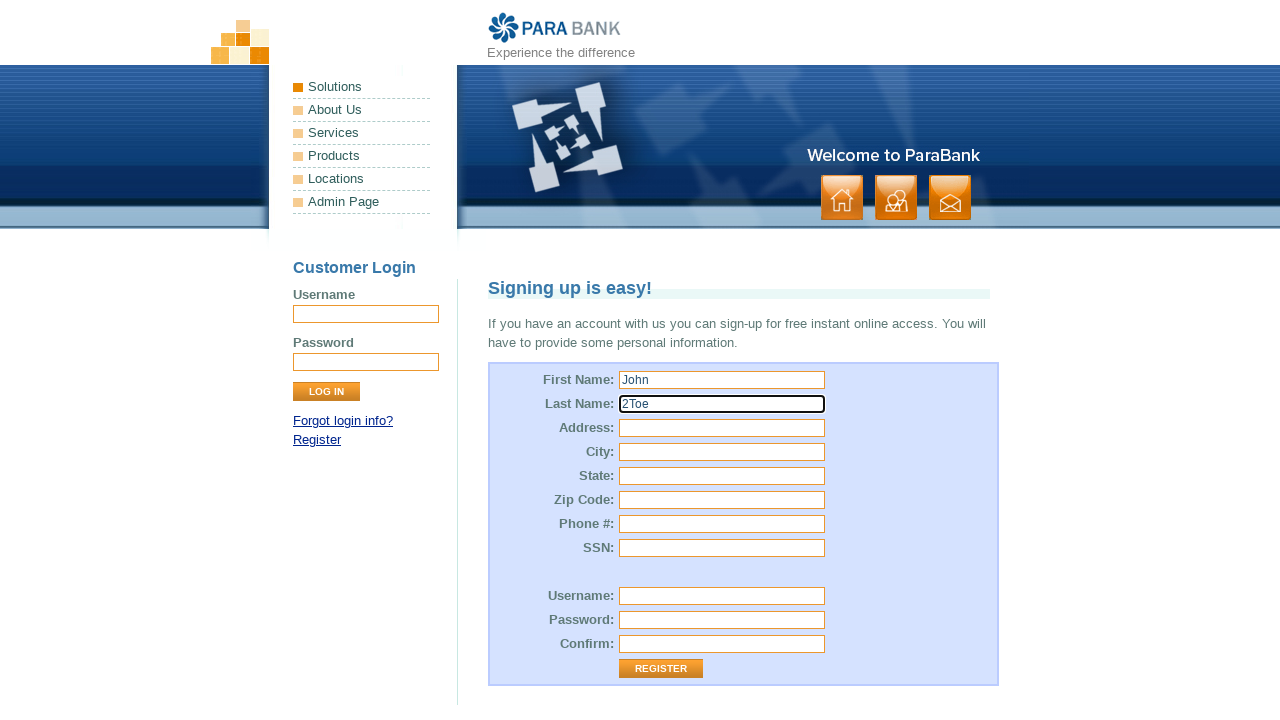

Filled street address field with '123 Main St' on input[id='customer.address.street']
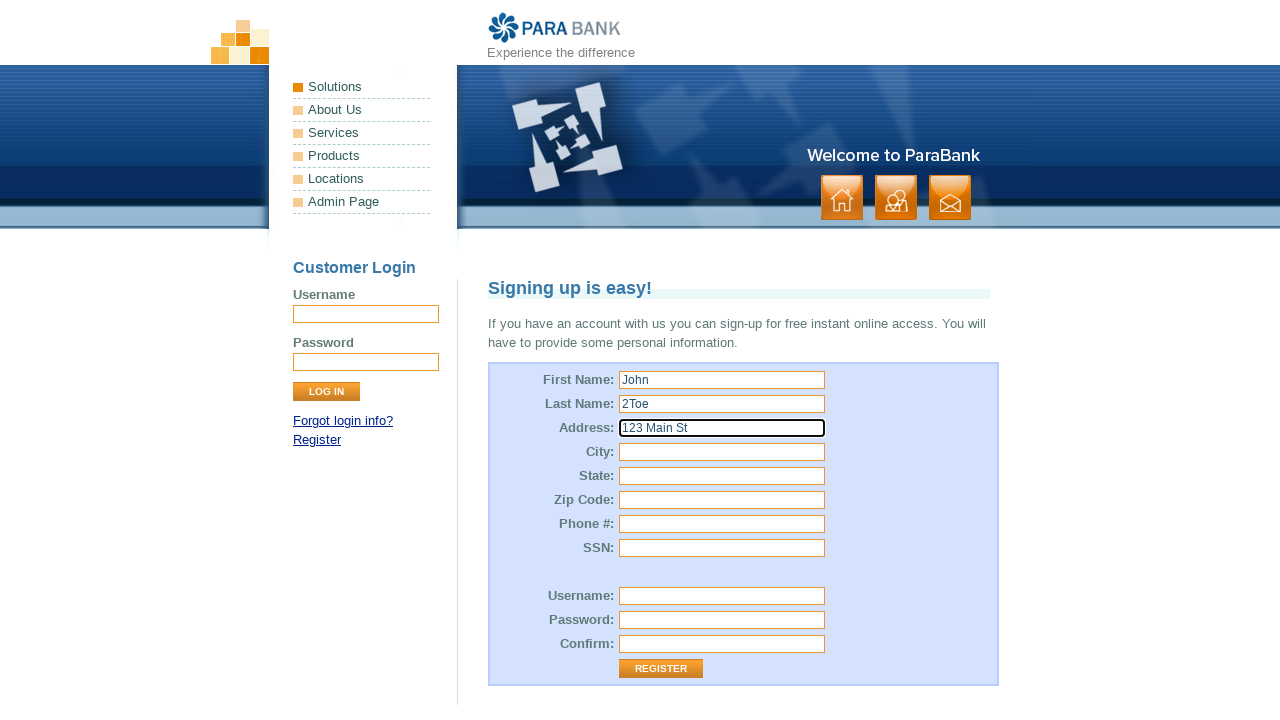

Filled city field with 'Anytown' on input[id='customer.address.city']
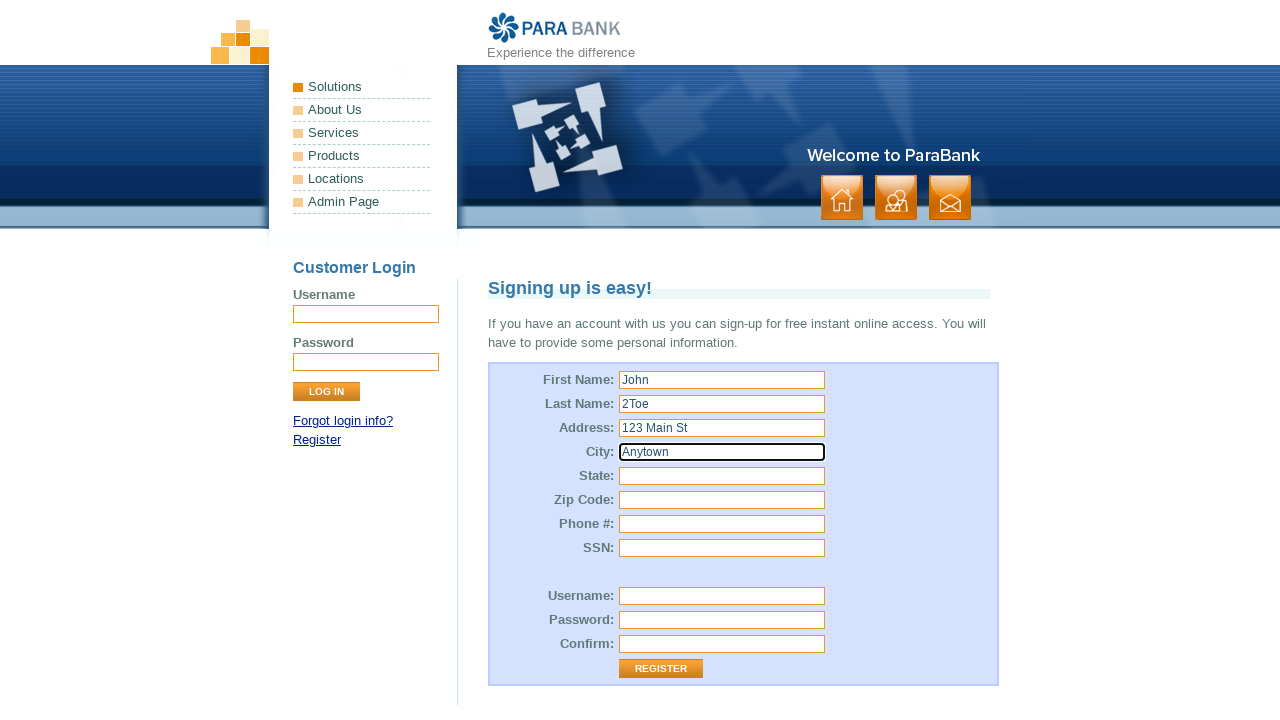

Filled state field with 'VA' on input[id='customer.address.state']
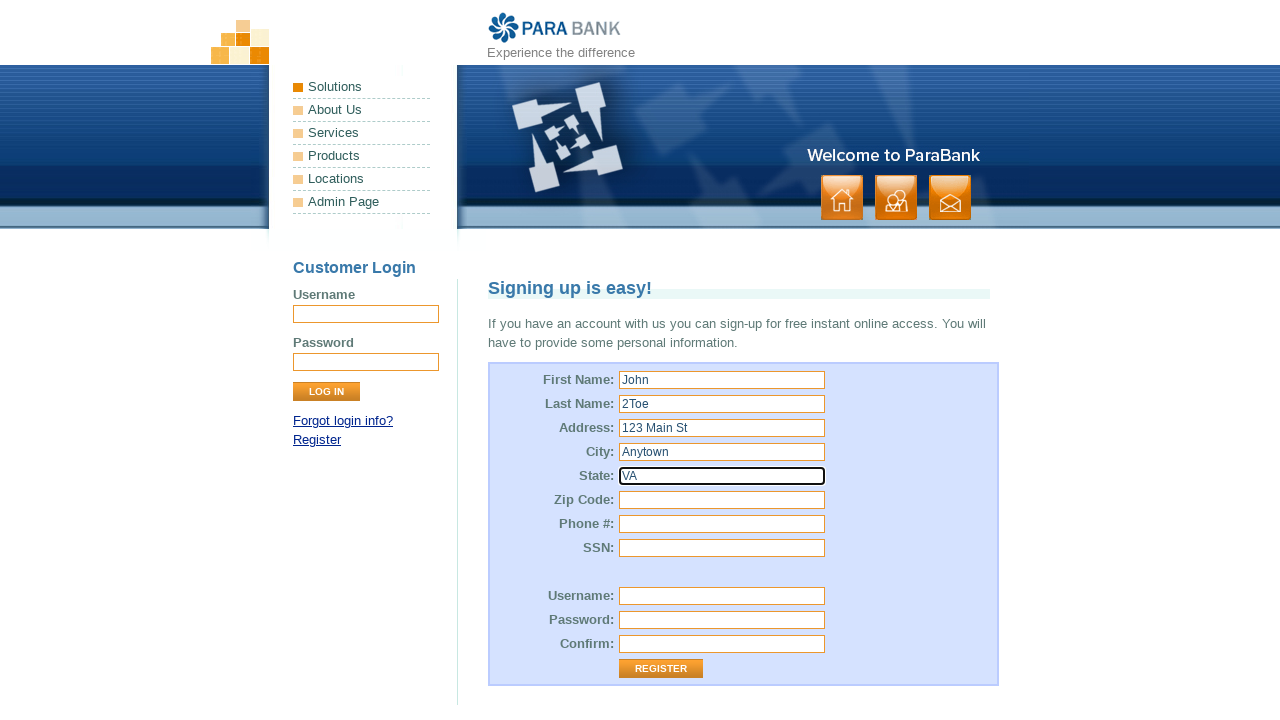

Filled zip code field with '12345' on input[id='customer.address.zipCode']
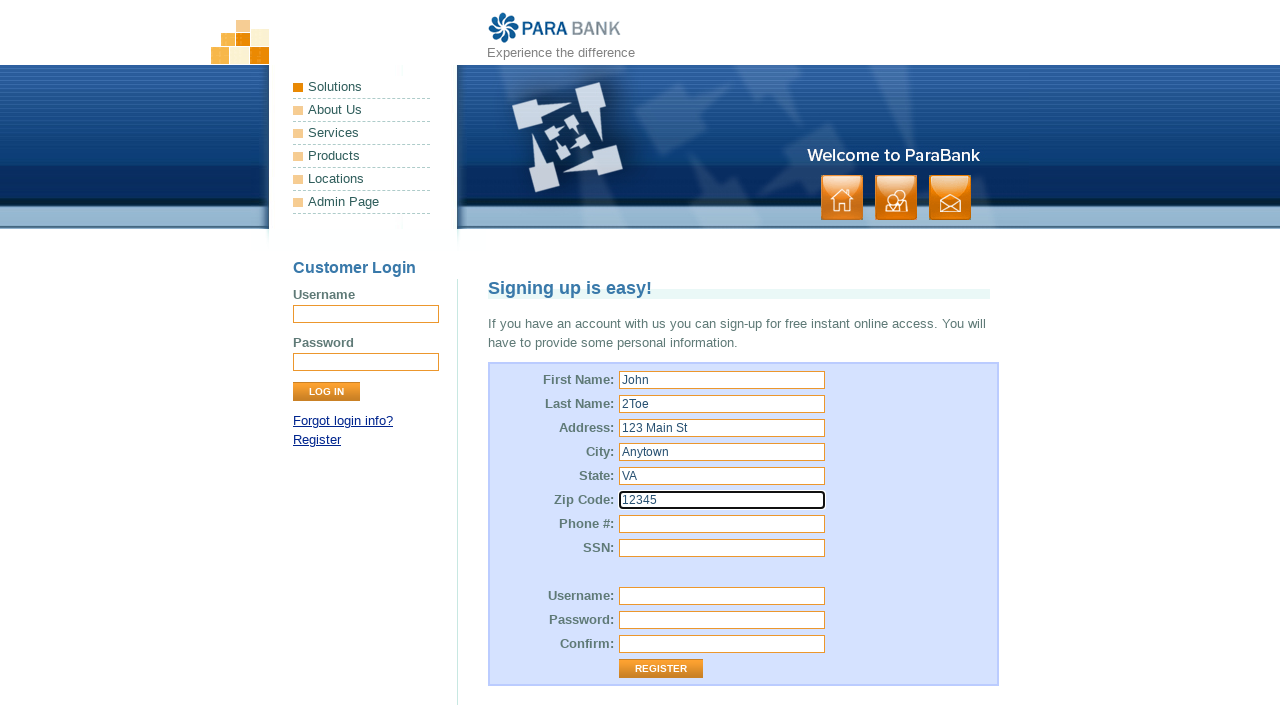

Filled phone number field with '123-456-7890' on input[id='customer.phoneNumber']
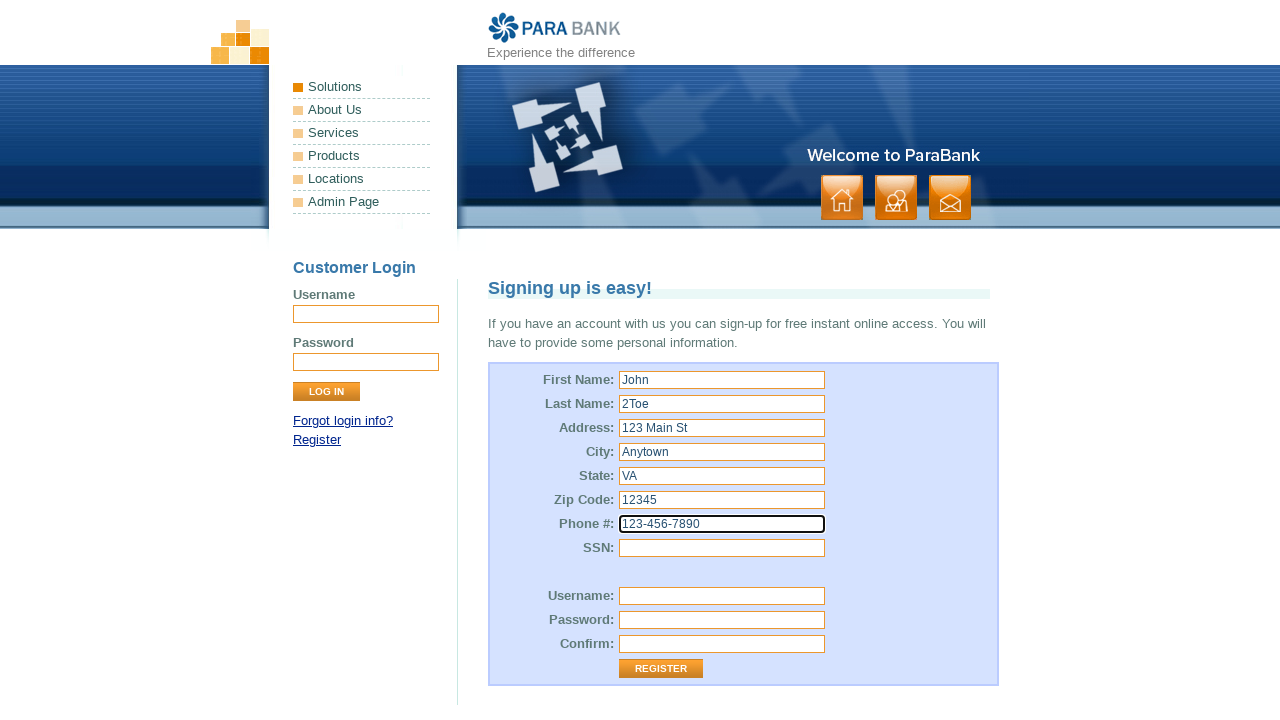

Filled SSN field with '123-45-6789' on input[id='customer.ssn']
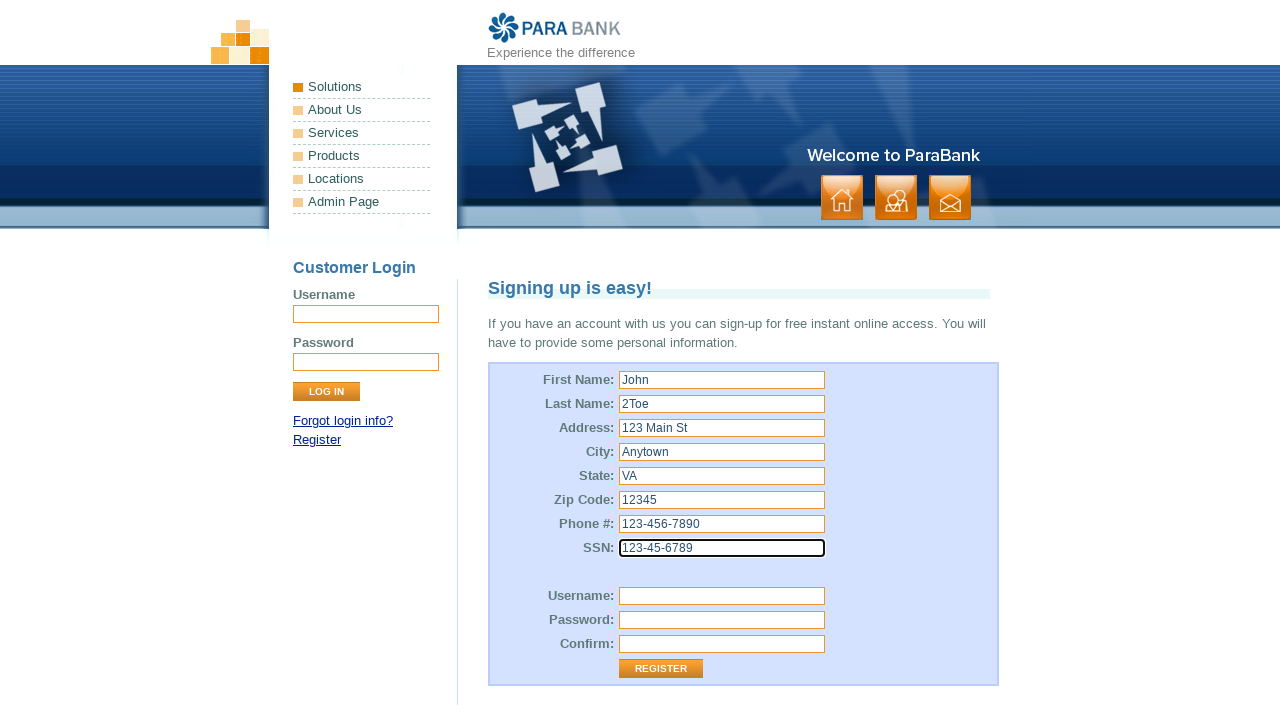

Filled username field with 'john2toe_test789' on input[id='customer.username']
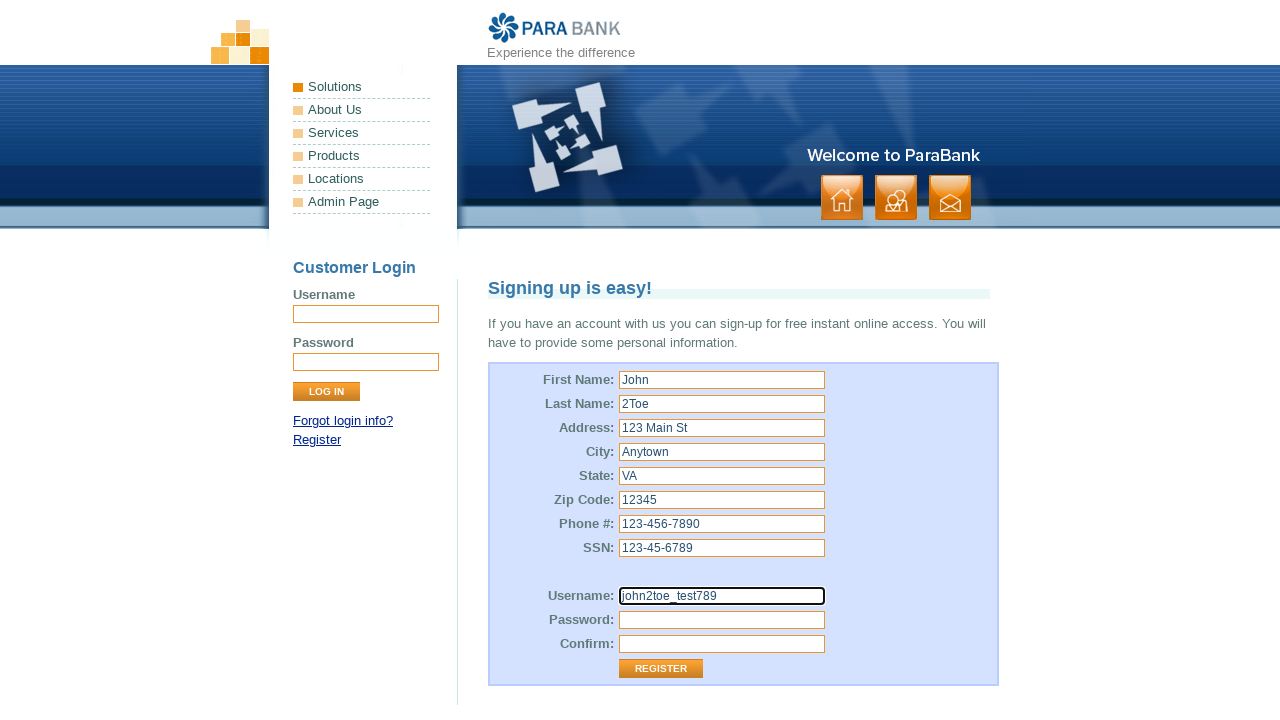

Filled password field on input[id='customer.password']
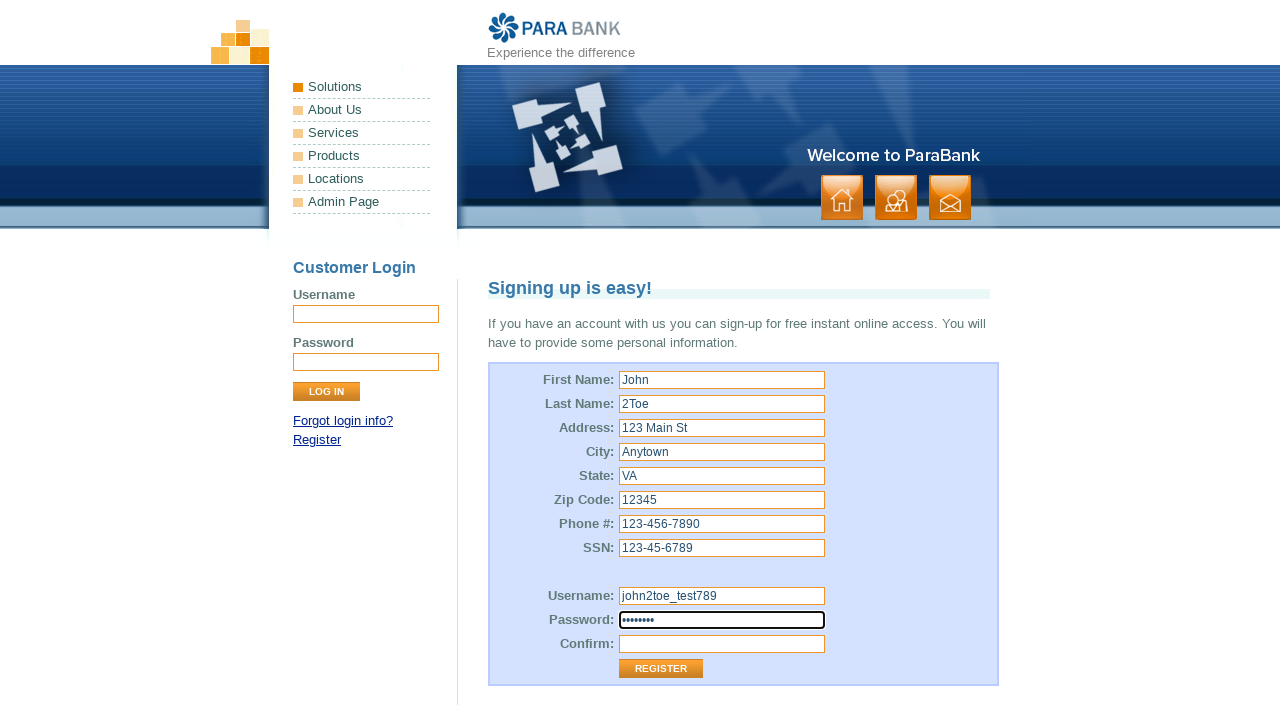

Filled repeated password field on input[id='repeatedPassword']
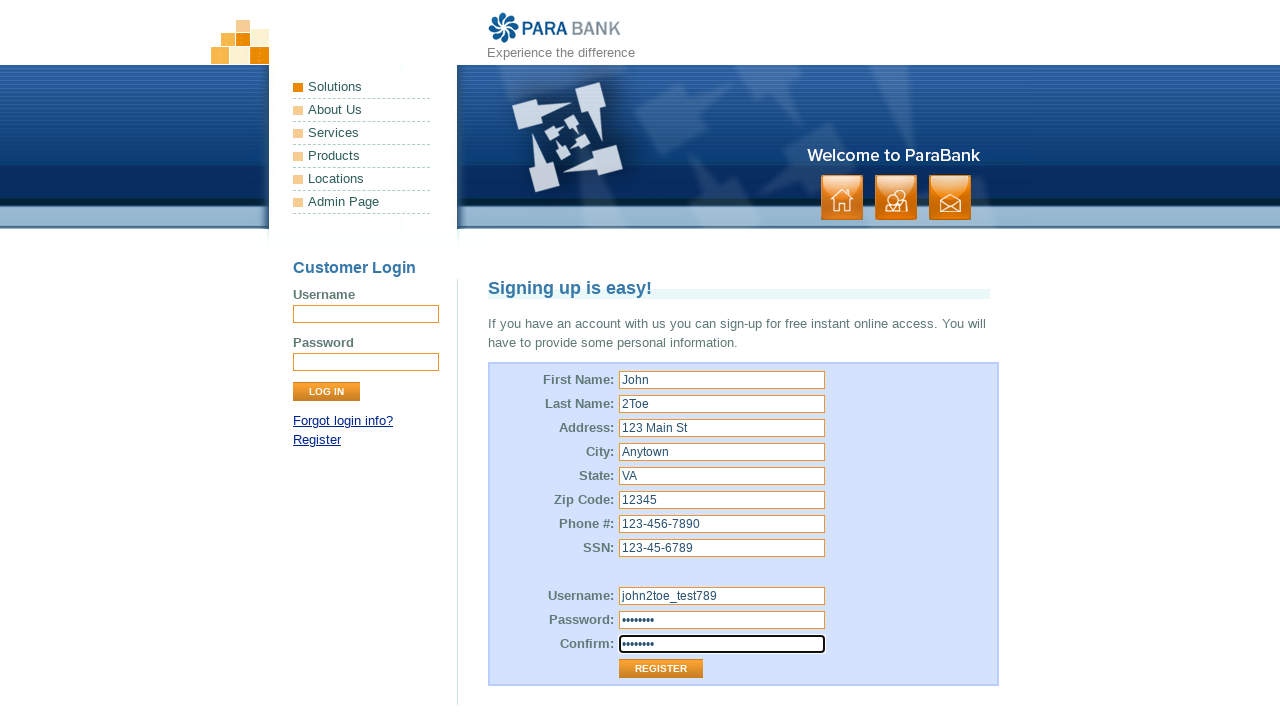

Clicked Register button to submit account creation form at (661, 669) on input[value='Register']
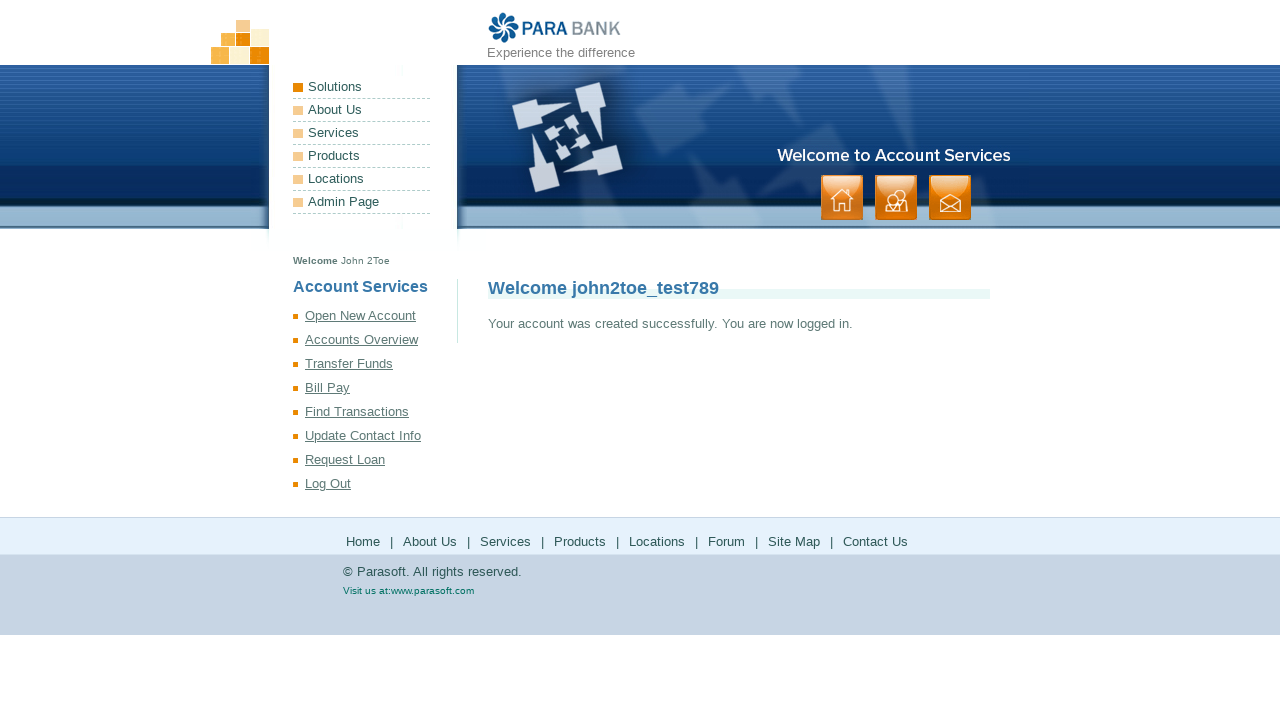

Verified success message 'Your account was created successfully' appeared
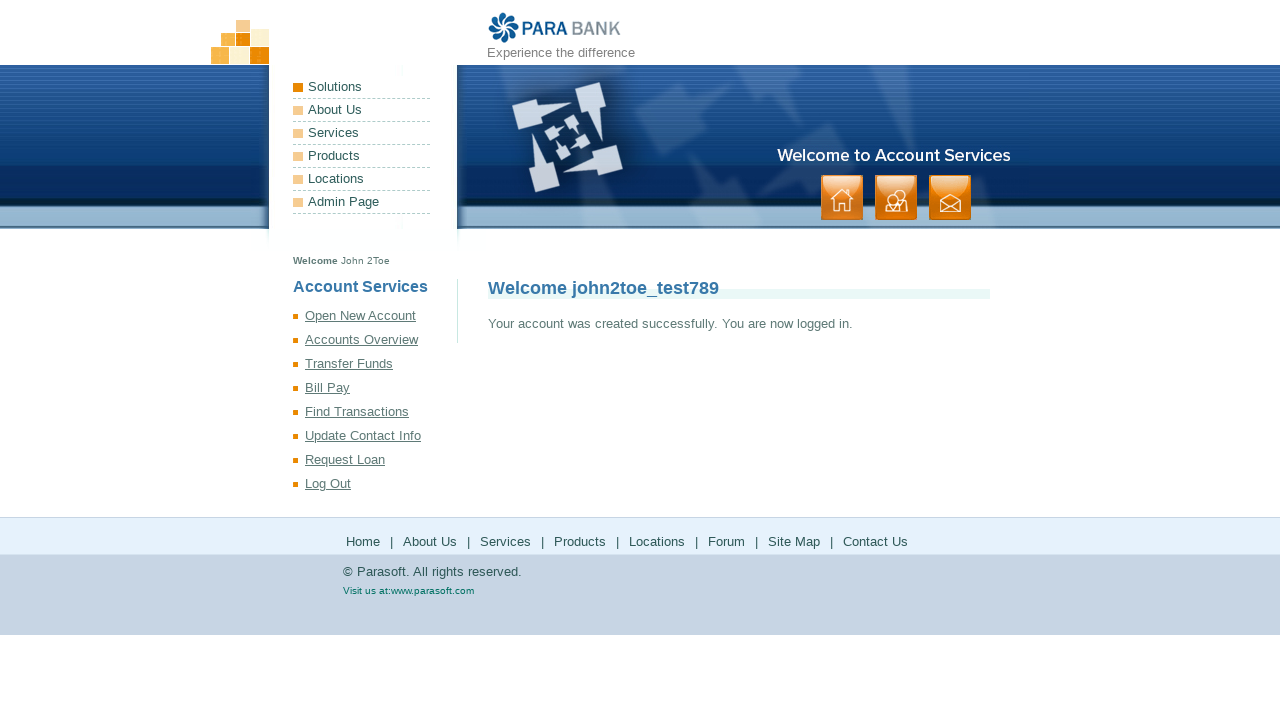

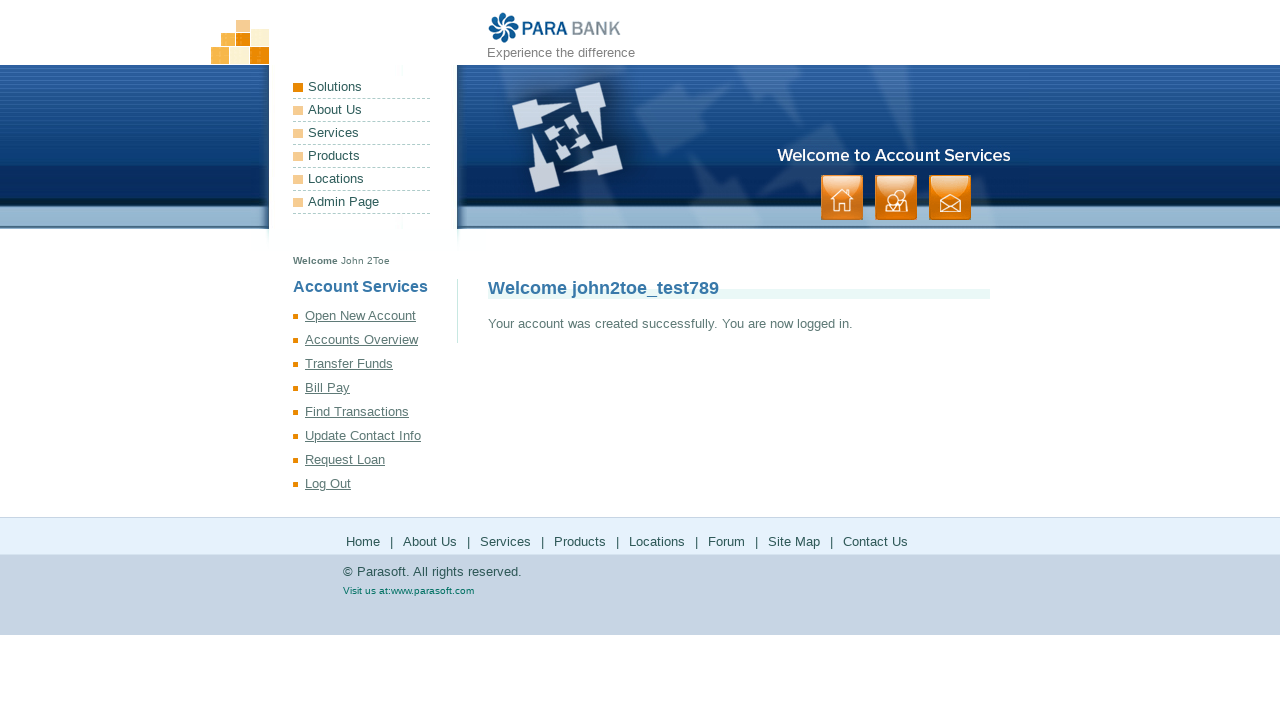